Tests the sorting functionality of a vegetable offers table by clicking on the name column header, verifying the list is sorted alphabetically, and then paginating through results to find and display the price of "Rice"

Starting URL: https://rahulshettyacademy.com/greenkart/#/offers

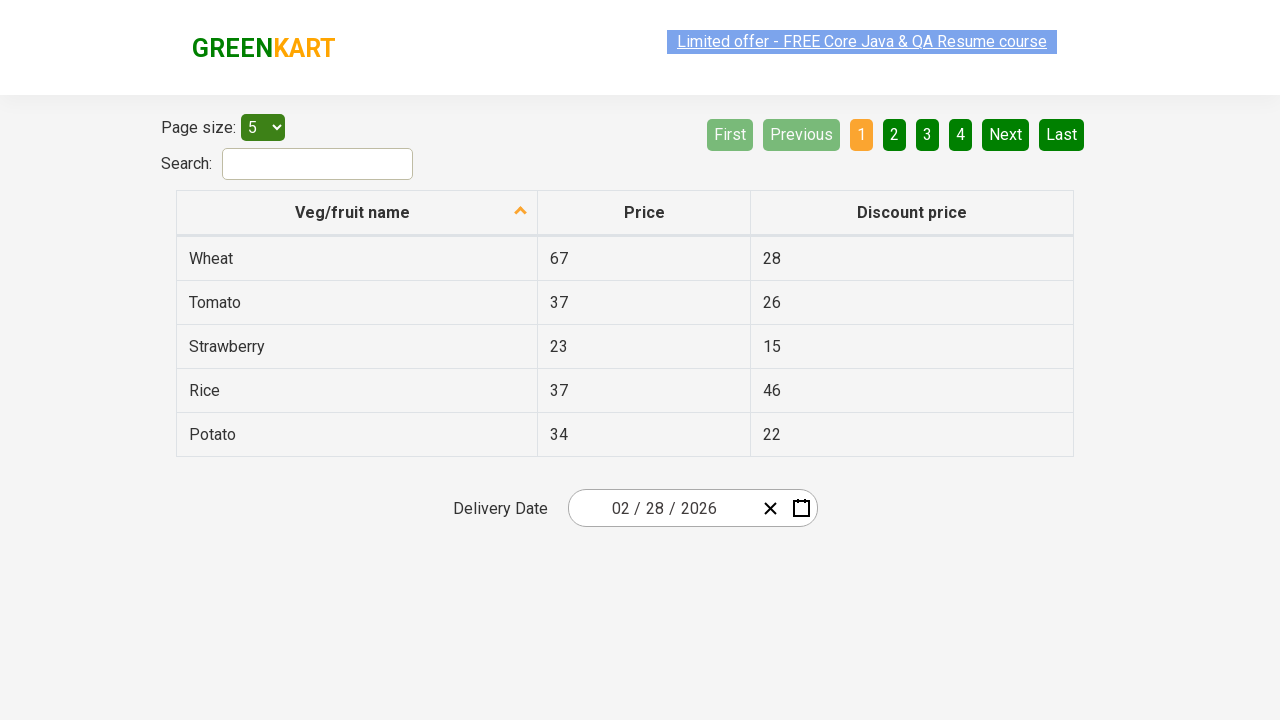

Clicked on the first column header to sort vegetables alphabetically at (357, 213) on xpath=//tr/th[1]
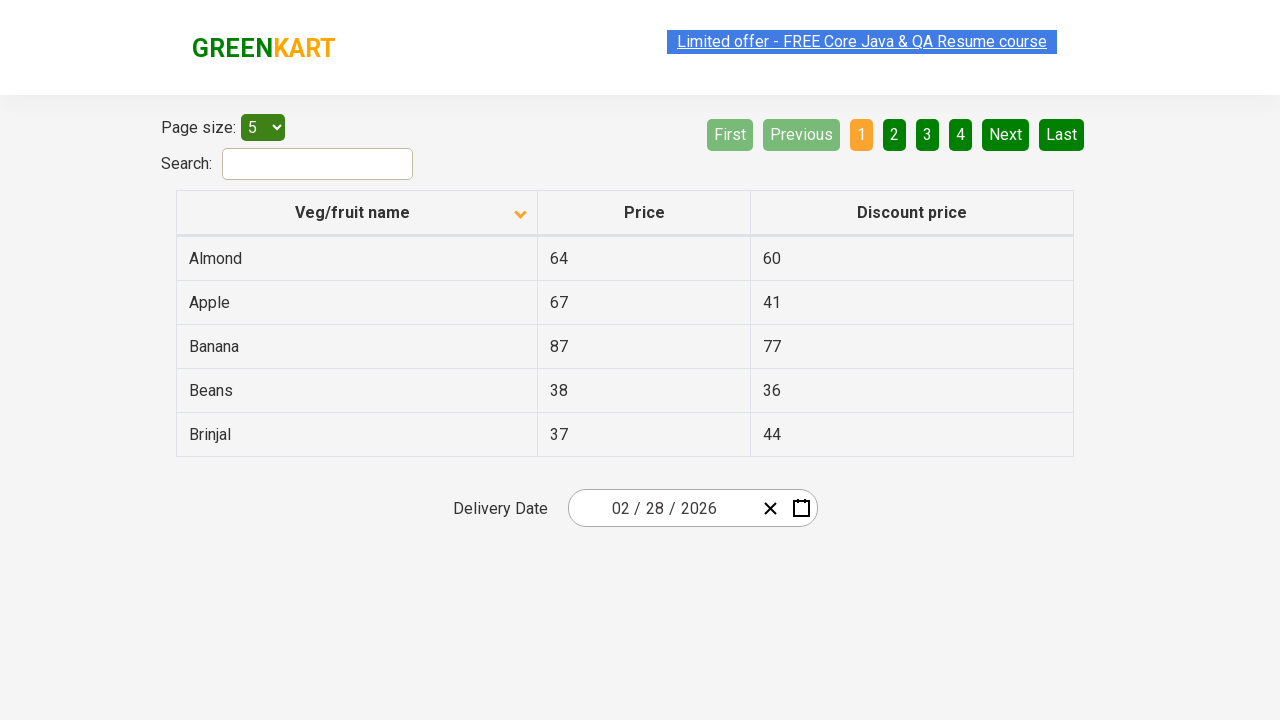

Table data loaded and first column cells are visible
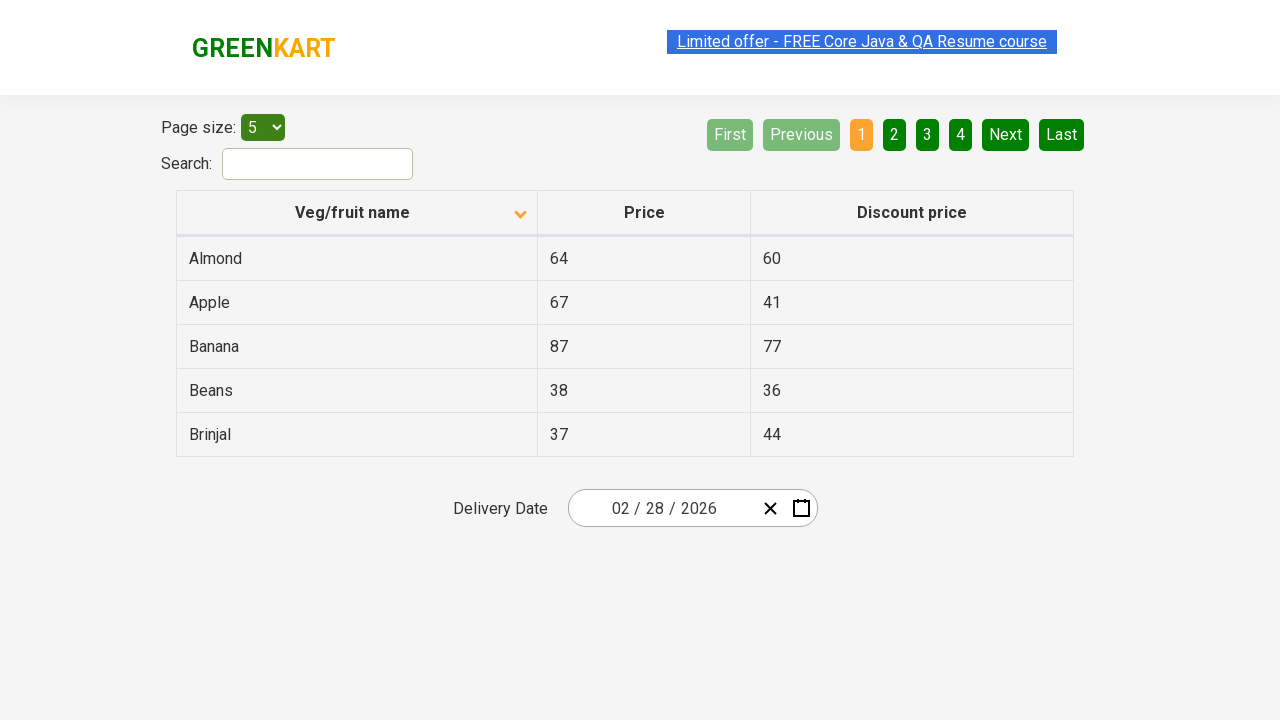

Retrieved 5 vegetable names from the table
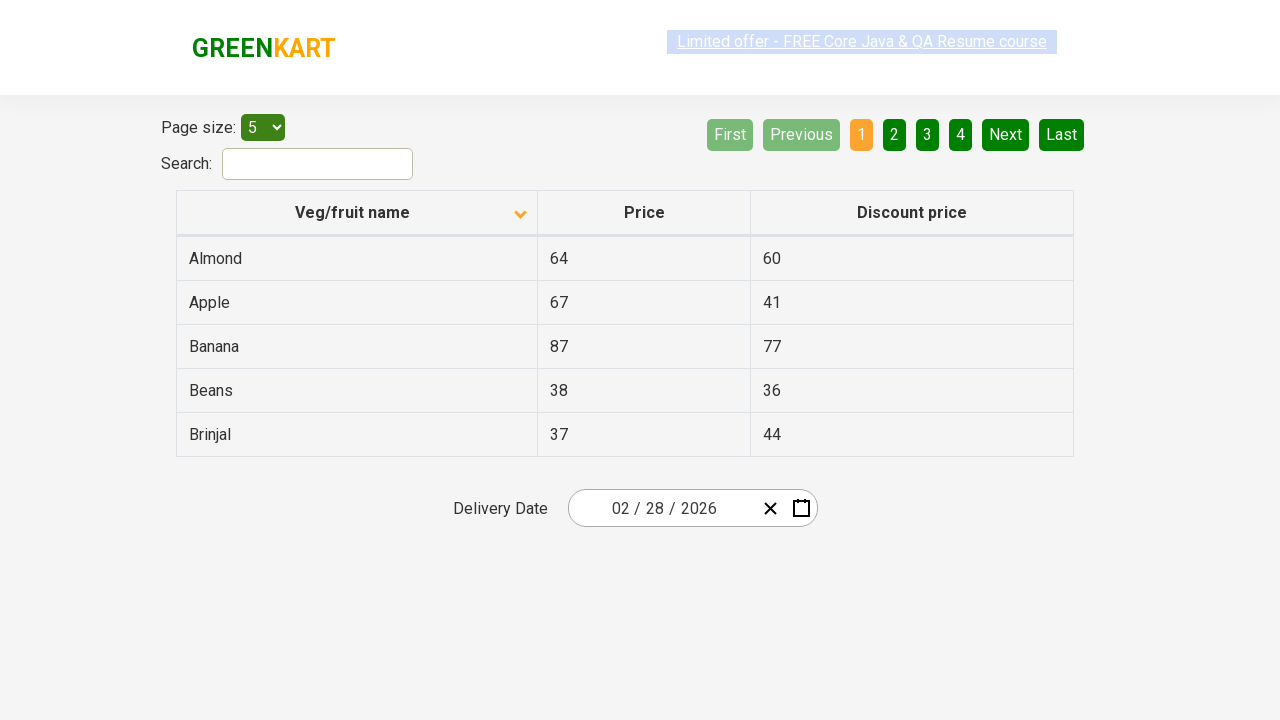

Verified that the vegetable list is sorted alphabetically
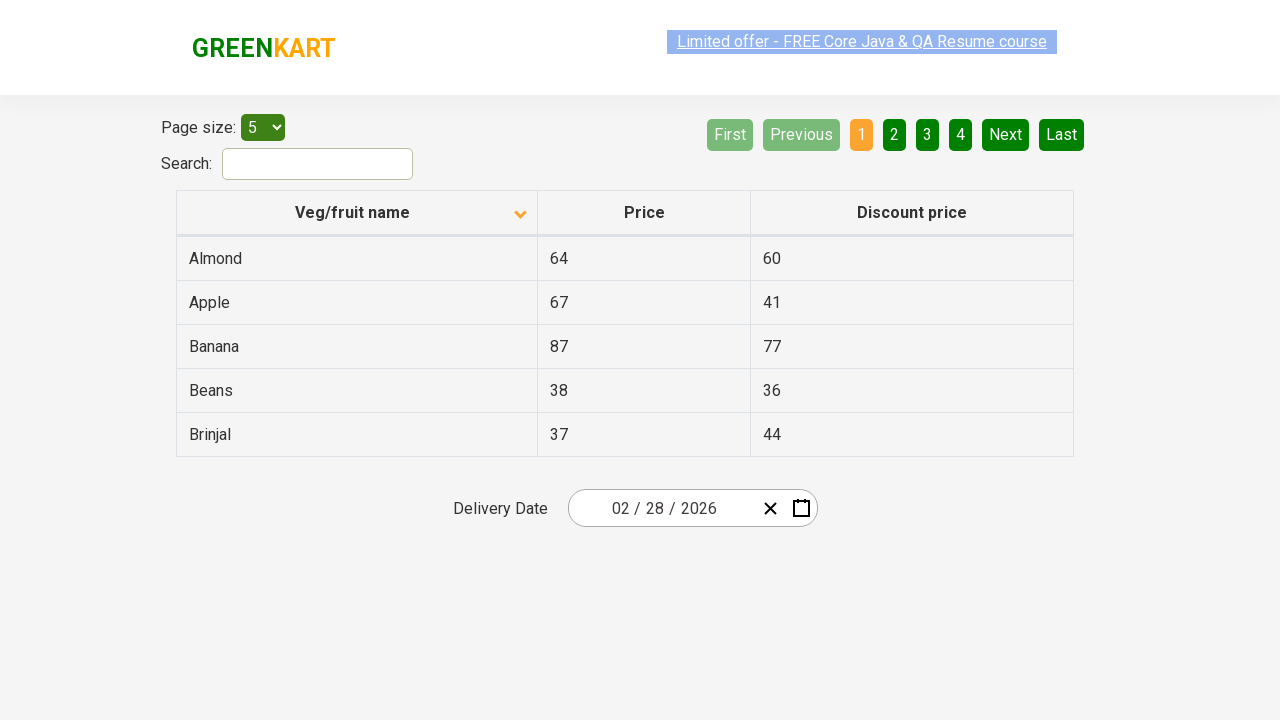

Clicked Next button to navigate to the next page at (1006, 134) on [aria-label='Next']
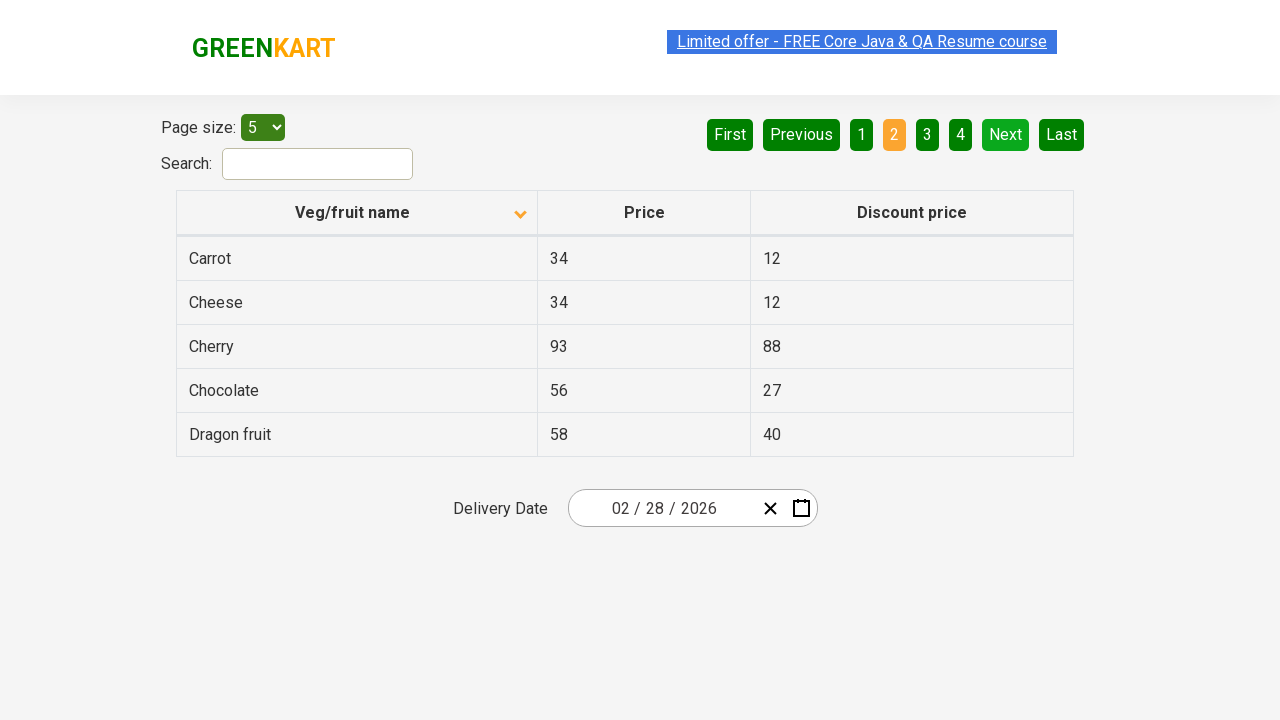

Waited for page transition to complete
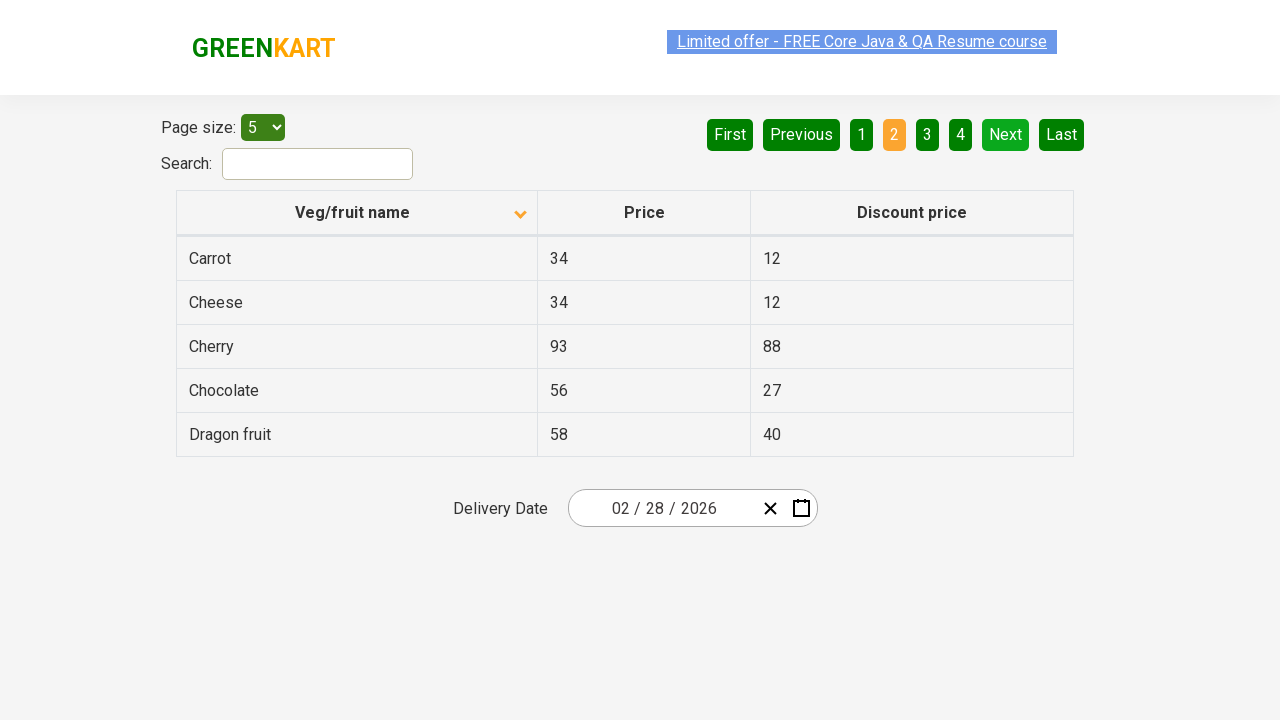

Clicked Next button to navigate to the next page at (1006, 134) on [aria-label='Next']
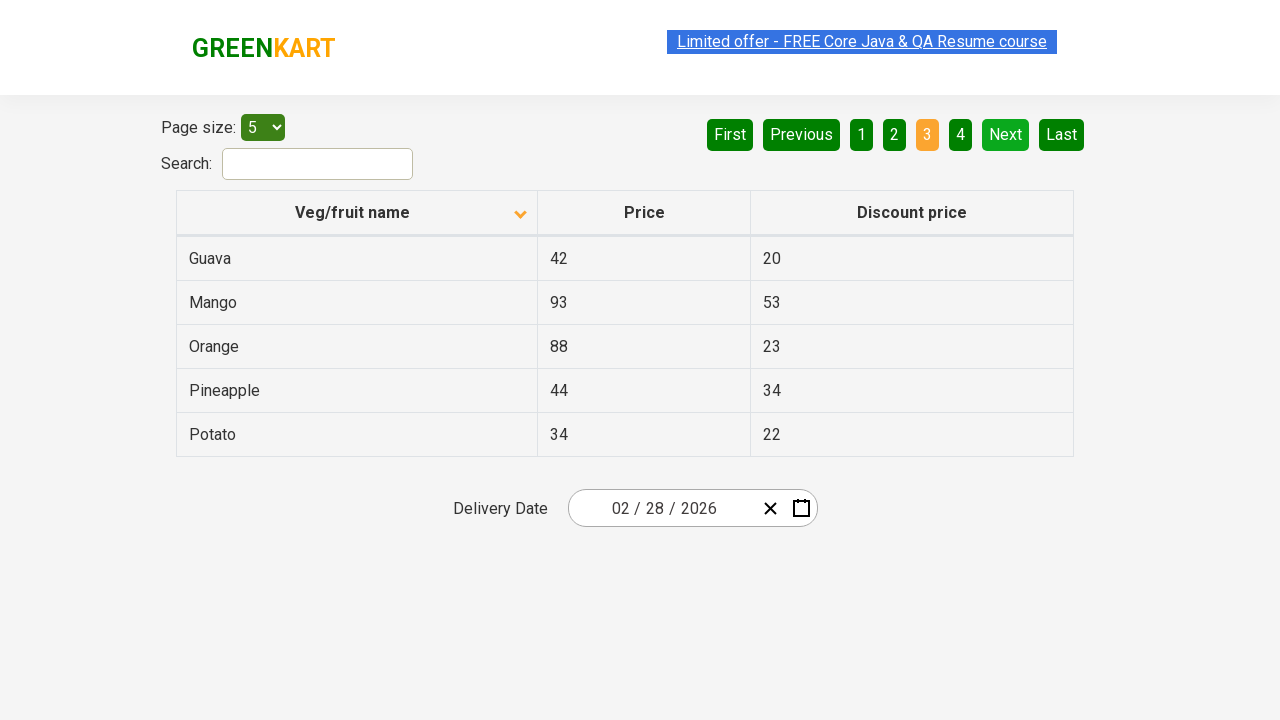

Waited for page transition to complete
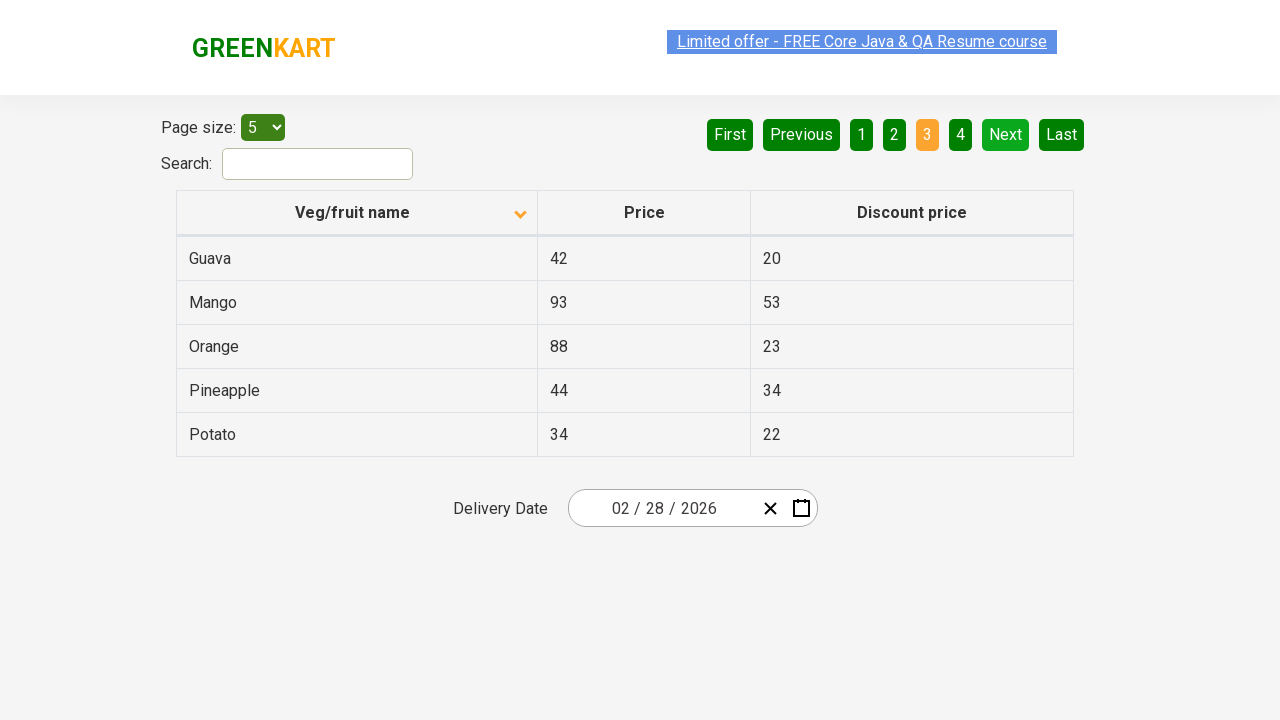

Clicked Next button to navigate to the next page at (1006, 134) on [aria-label='Next']
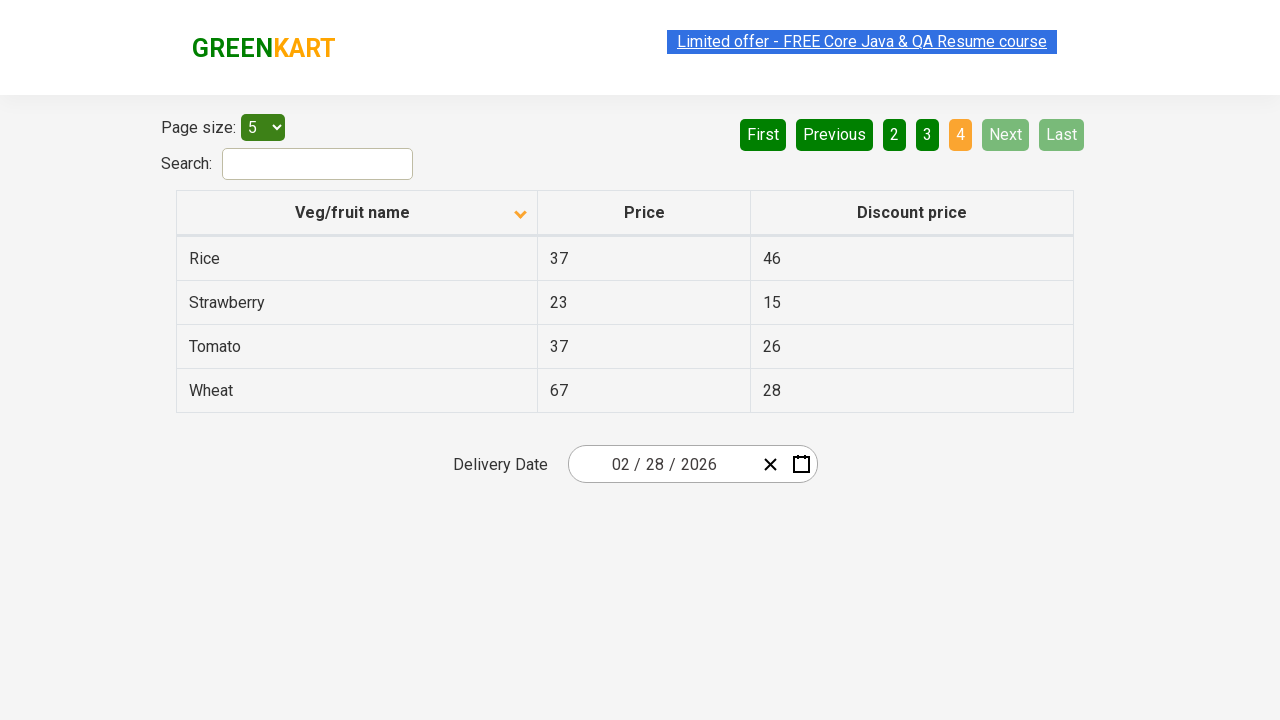

Waited for page transition to complete
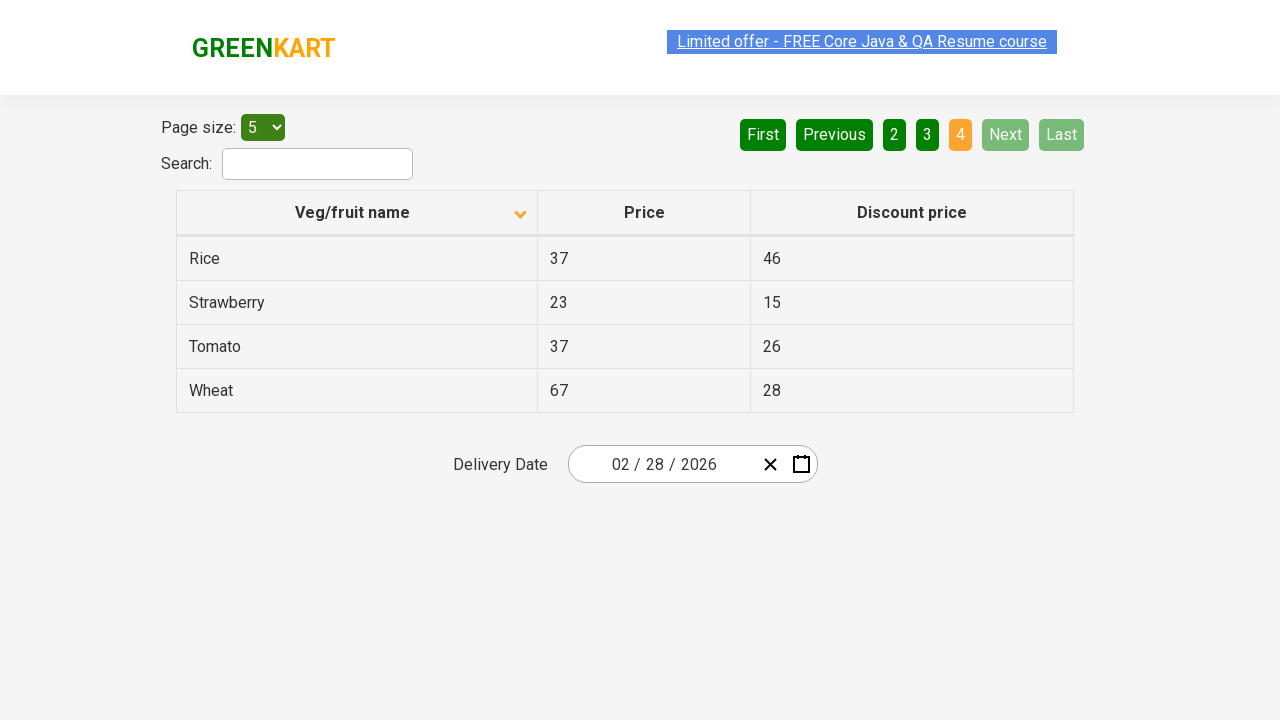

Found Rice in the table with price: 37
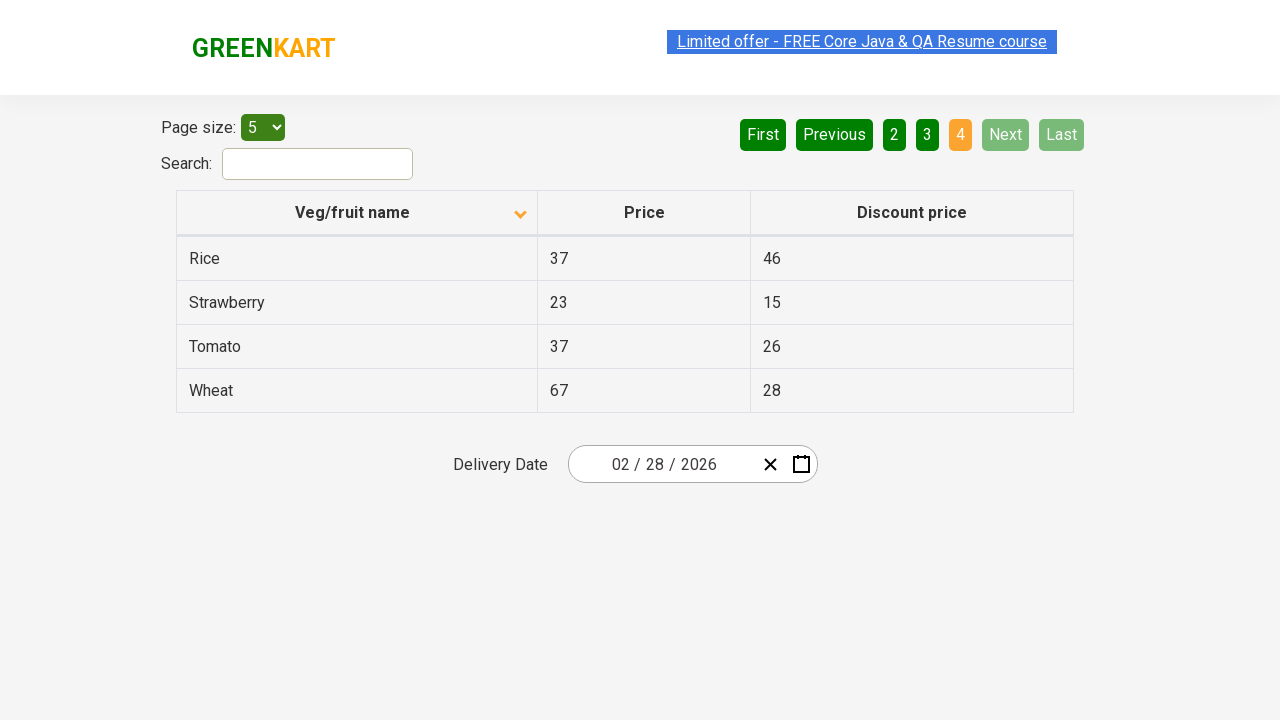

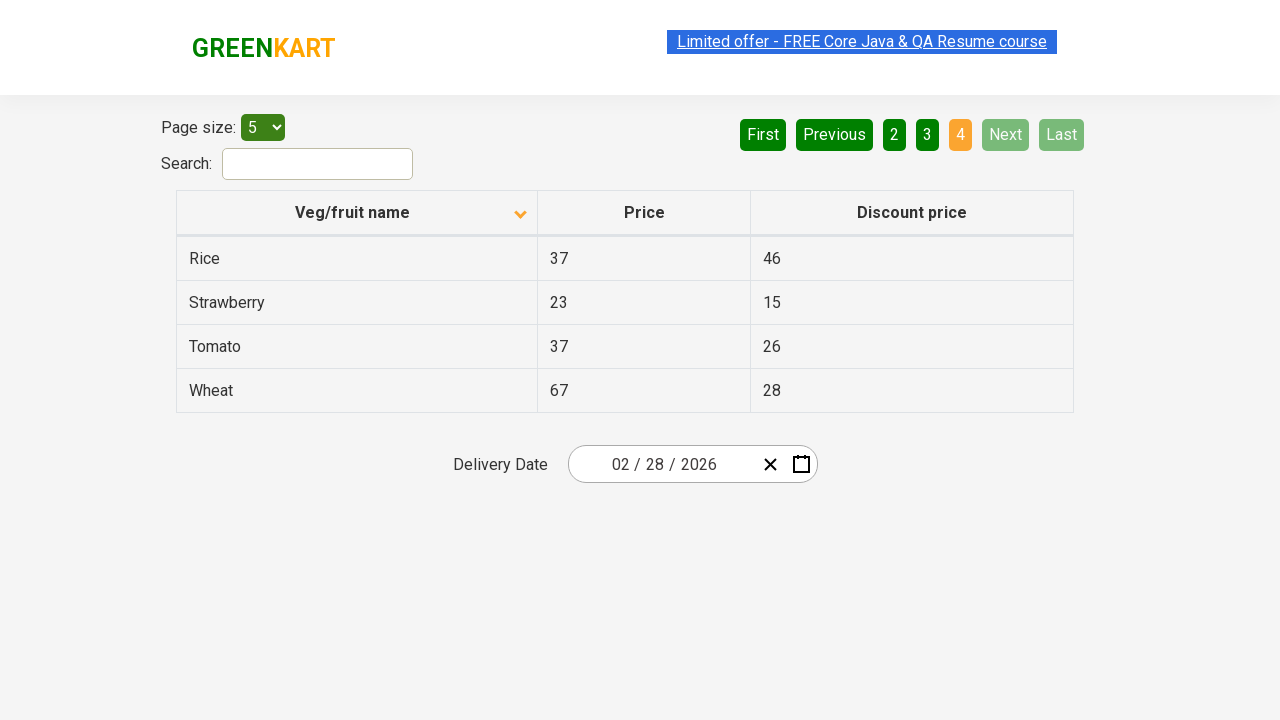